Tests the unit conversion calculator on an online math school website by navigating to the converter section, selecting mass conversion, entering a value in kilotonnes, and verifying the converted tonne value.

Starting URL: https://ru.onlinemschool.com/

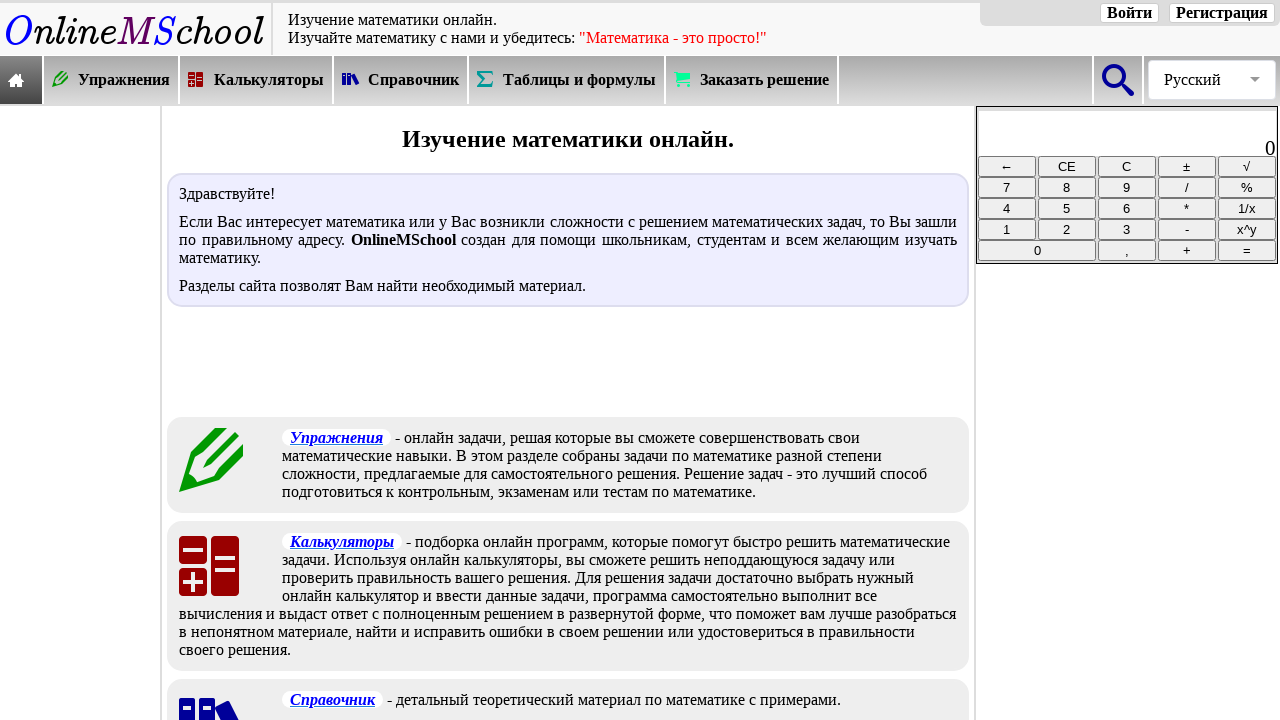

Waited for navigation menu item selector to be available
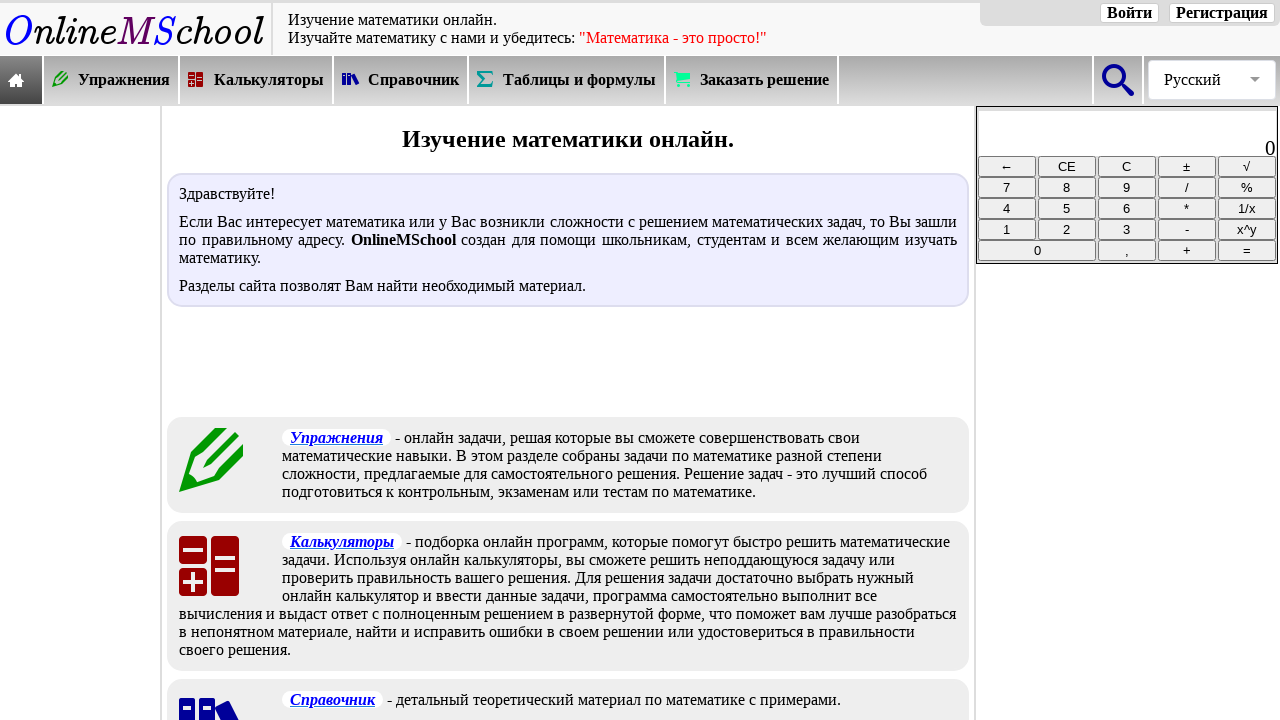

Clicked on navigation menu item to access converters section at (257, 80) on xpath=//*[@id="oms_body1"]/header/nav/div[2]/div[3]
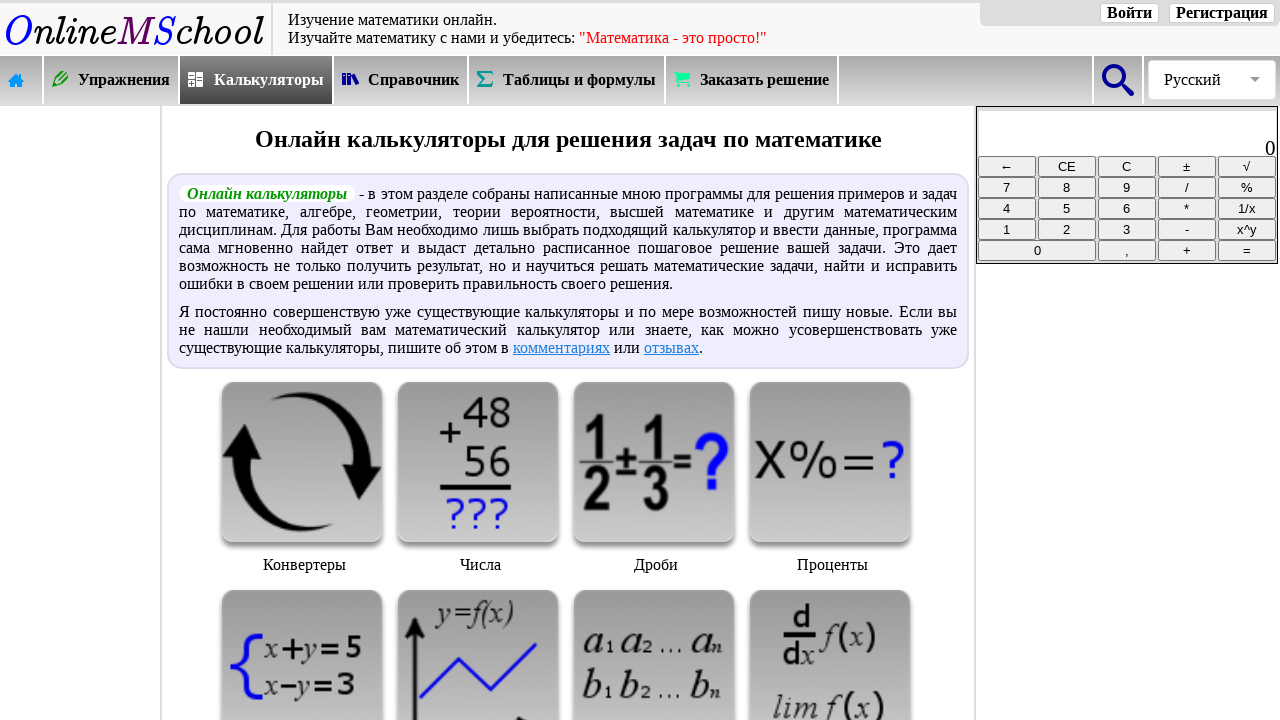

Waited for mass/weight converter category selector to be available
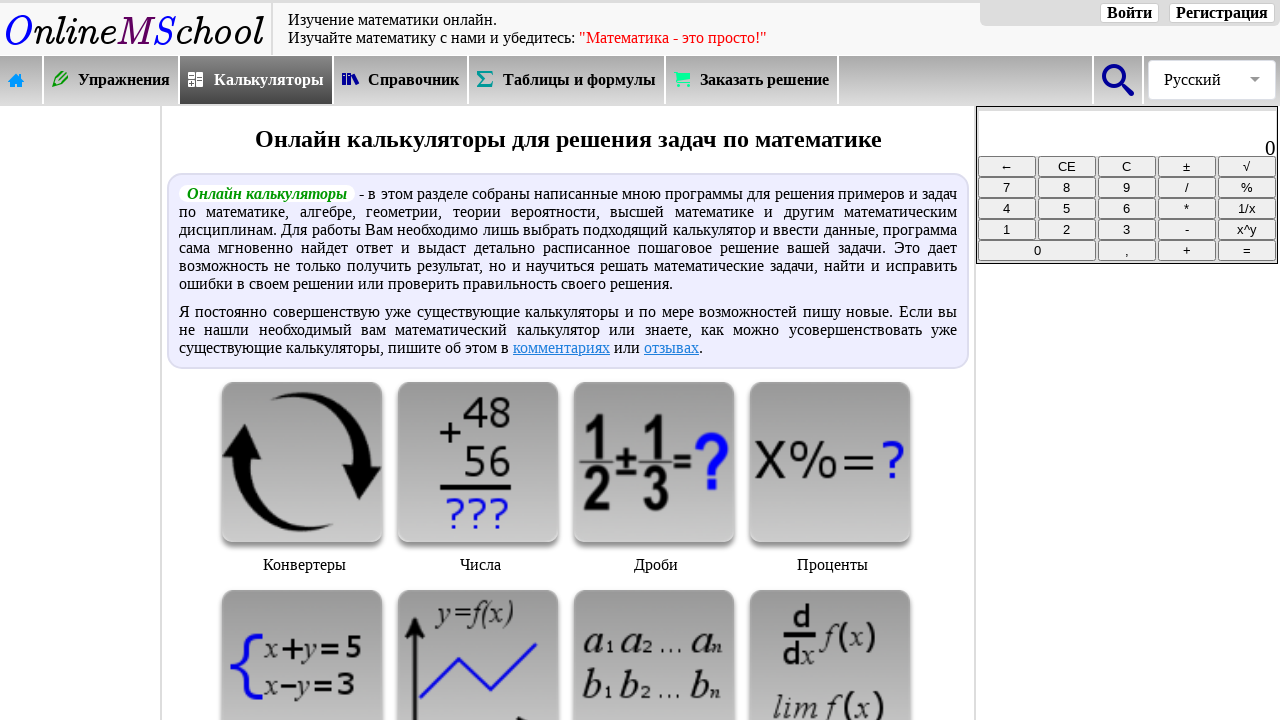

Clicked on mass/weight conversion category at (304, 481) on xpath=//*[@id="oms_center_block"]/div[3]/div[1]
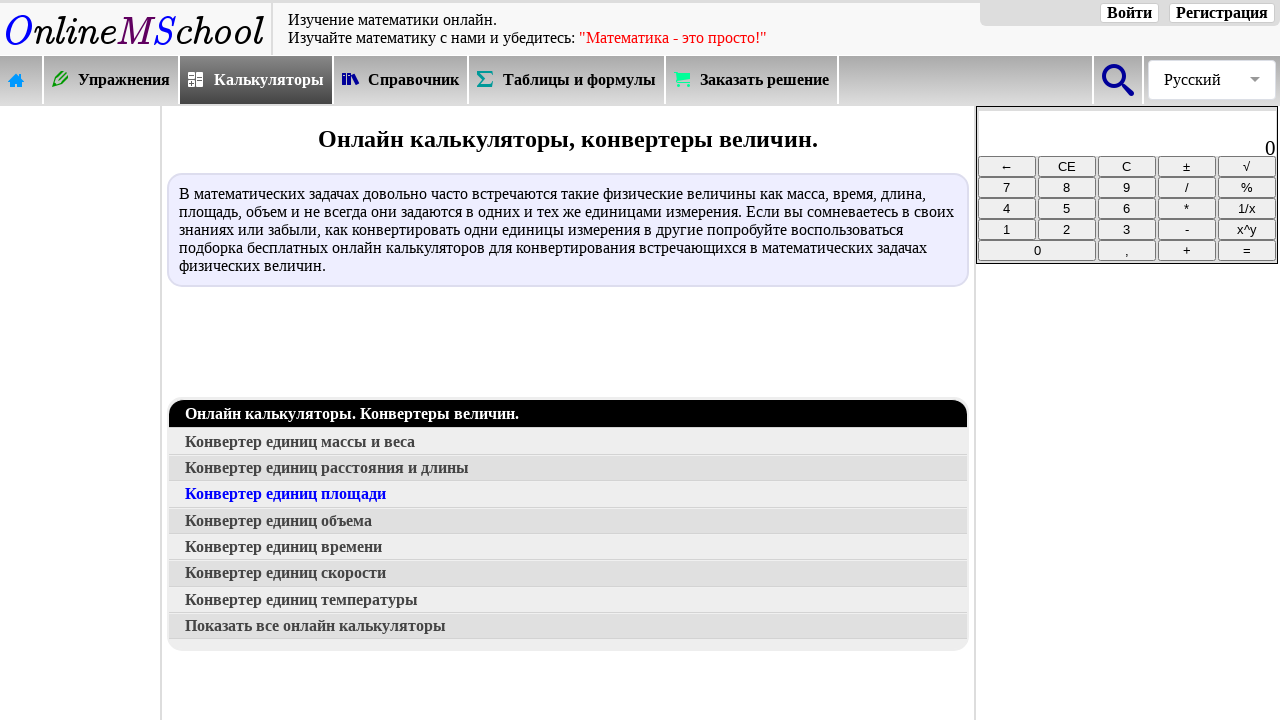

Waited for specific conversion type link selector to be available
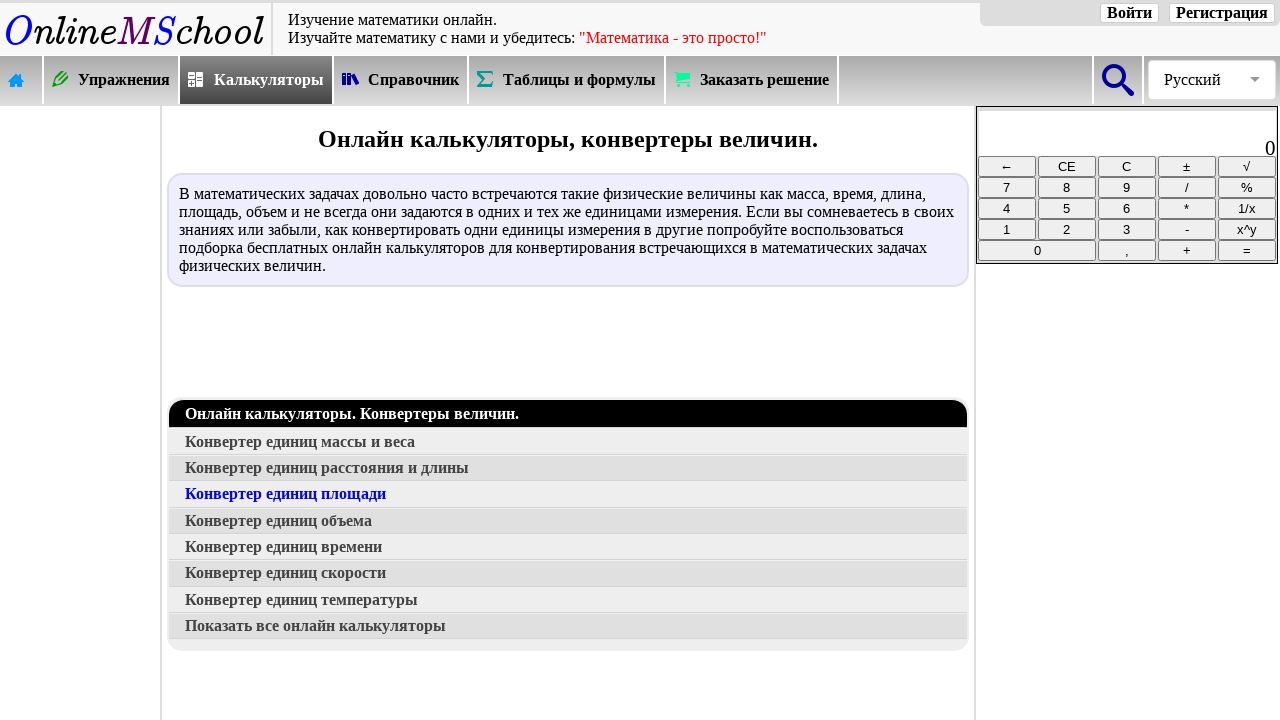

Clicked on specific conversion type link for mass conversion at (568, 442) on xpath=//*[@id="oms_center_block"]/div[4]/a[2]
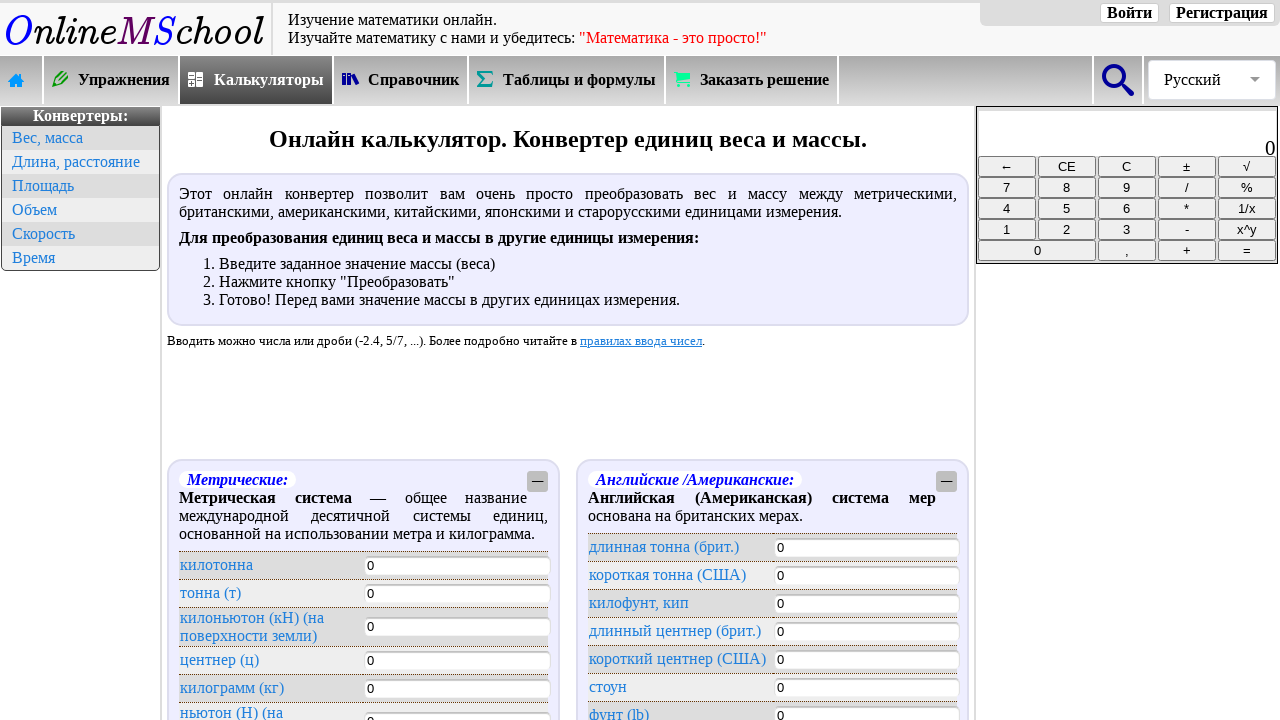

Waited for kilotonne input field to be available
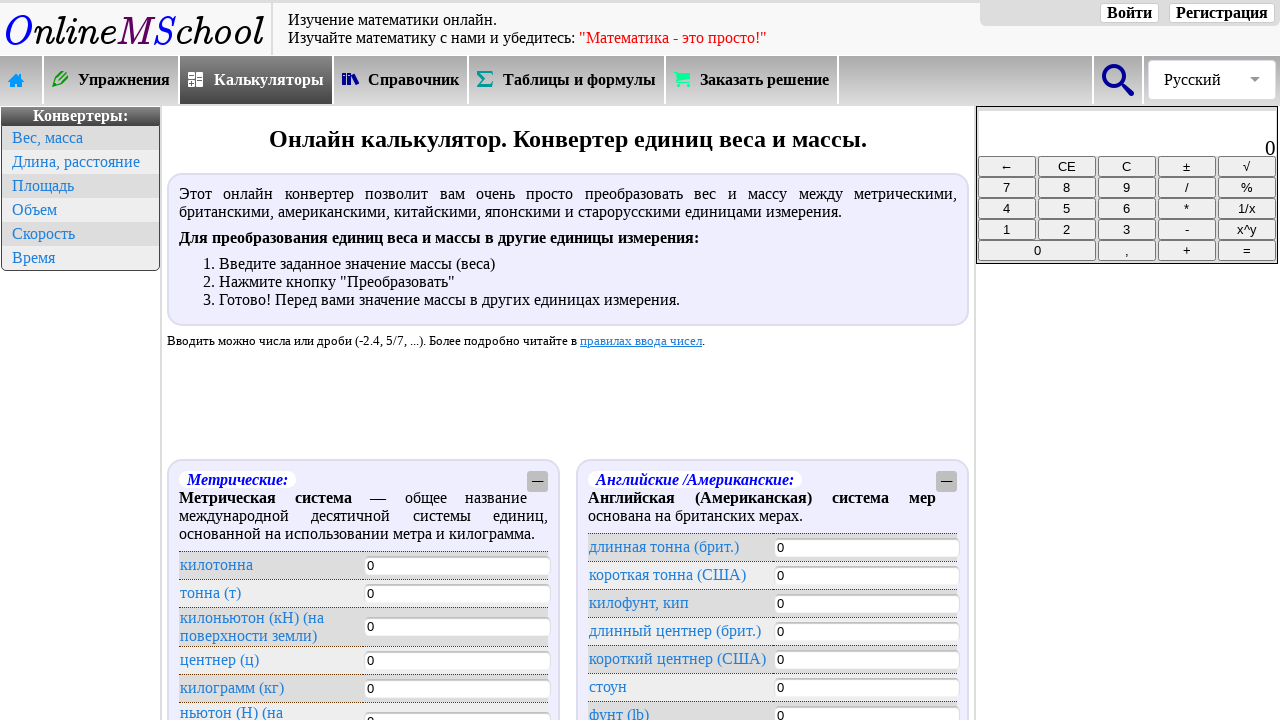

Entered '1' kilotonne value in the input field on #oms_kilotonne
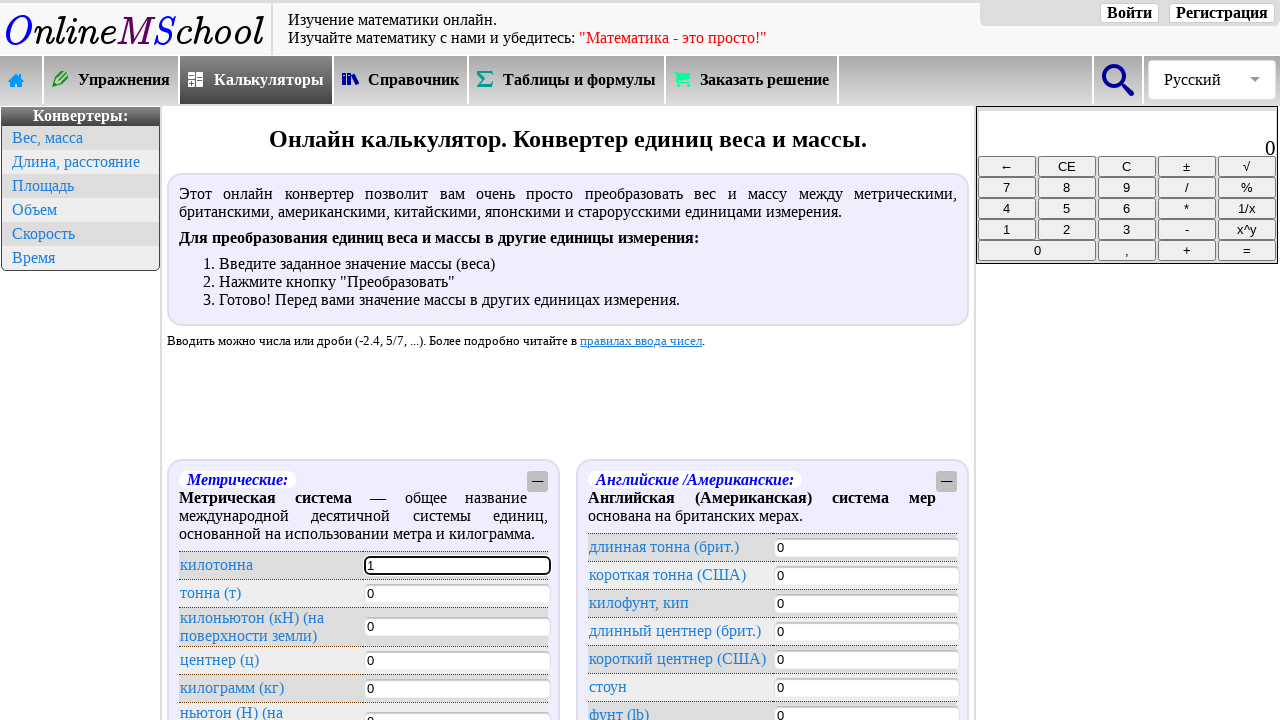

Waited for tonne result field to be visible and verified conversion was calculated
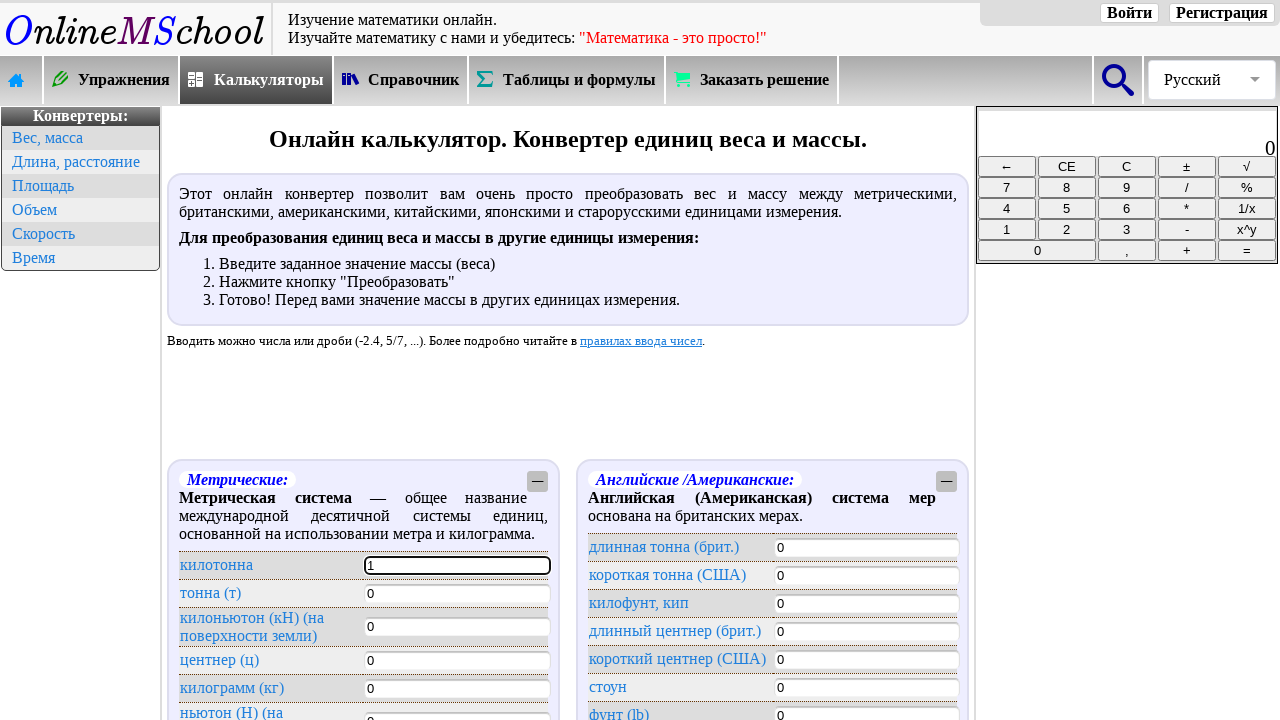

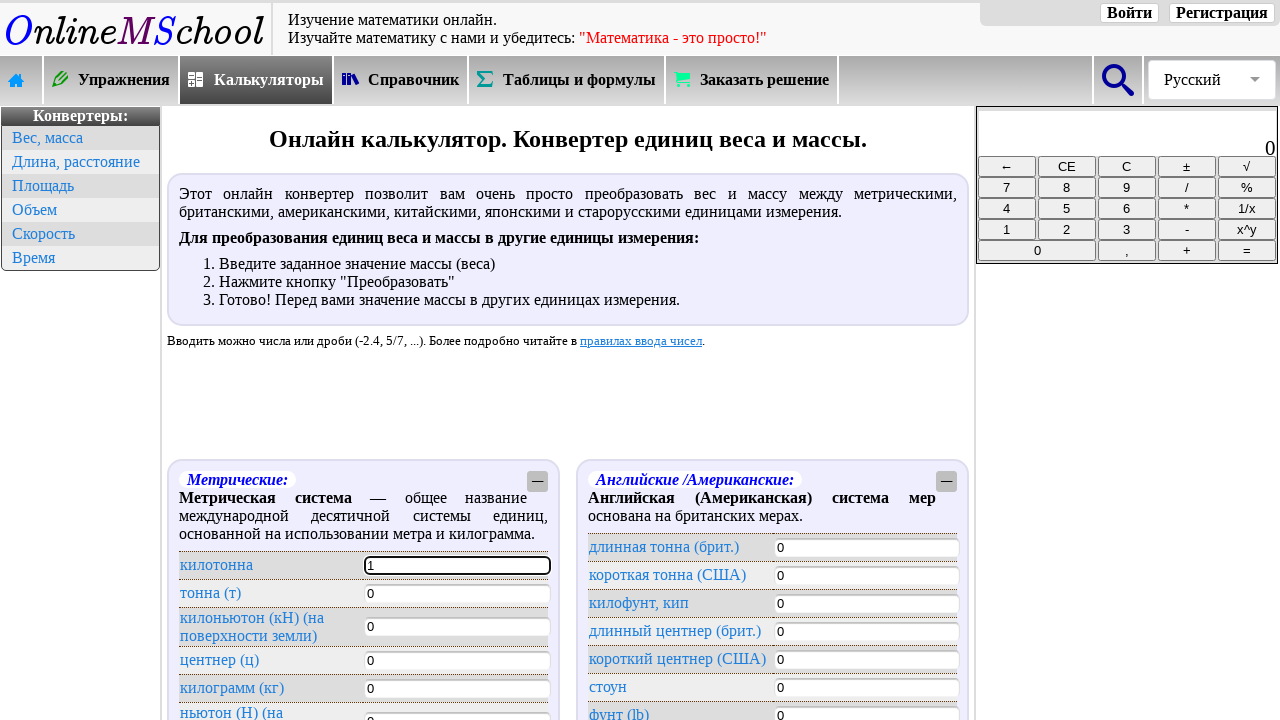